Tests clicking a button identified by its class attribute and handling the resulting JavaScript alert dialog.

Starting URL: http://www.uitestingplayground.com/classattr

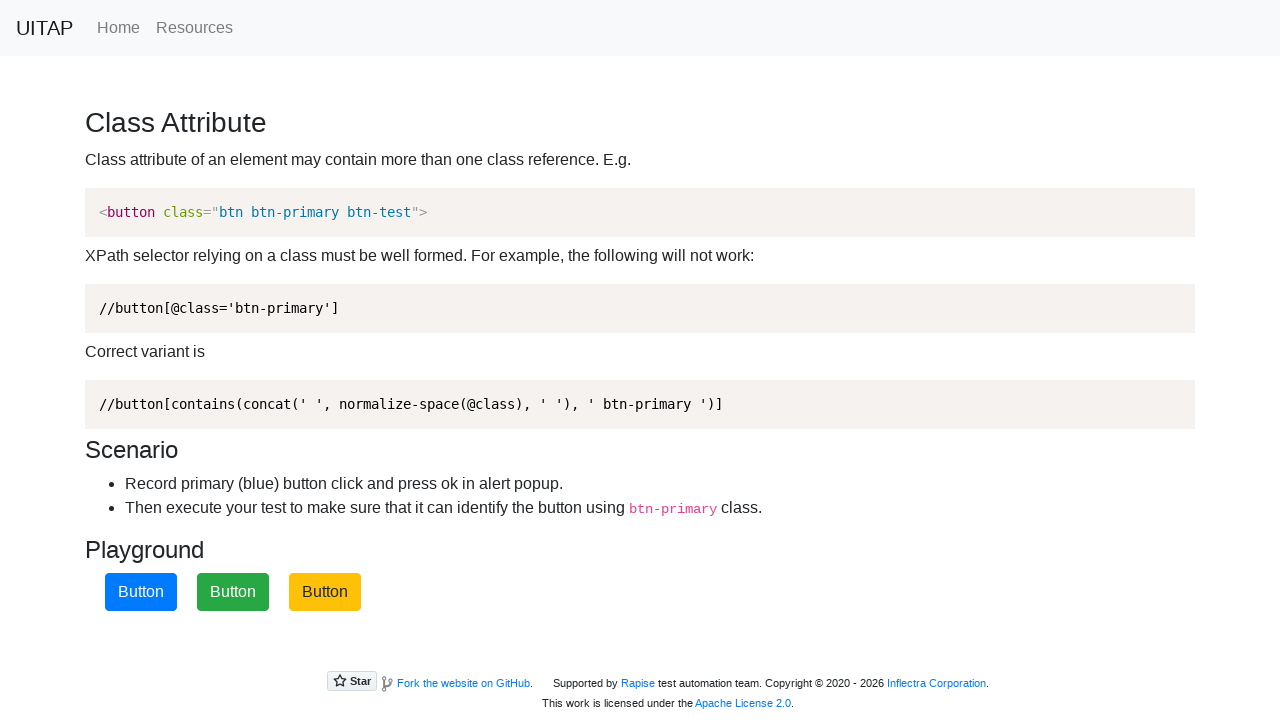

Set up dialog handler to accept alerts
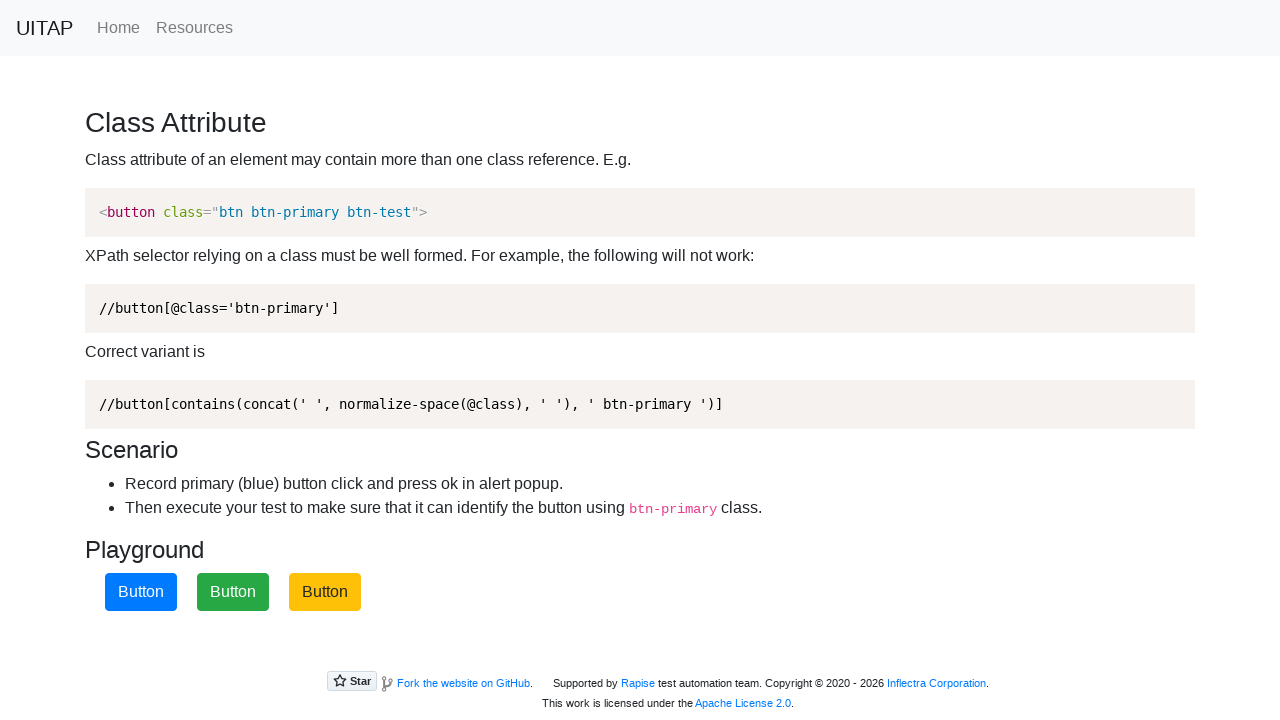

Clicked button identified by btn-primary class attribute at (141, 592) on xpath=//button[contains(concat(' ', normalize-space(@class), ' '), ' btn-primary
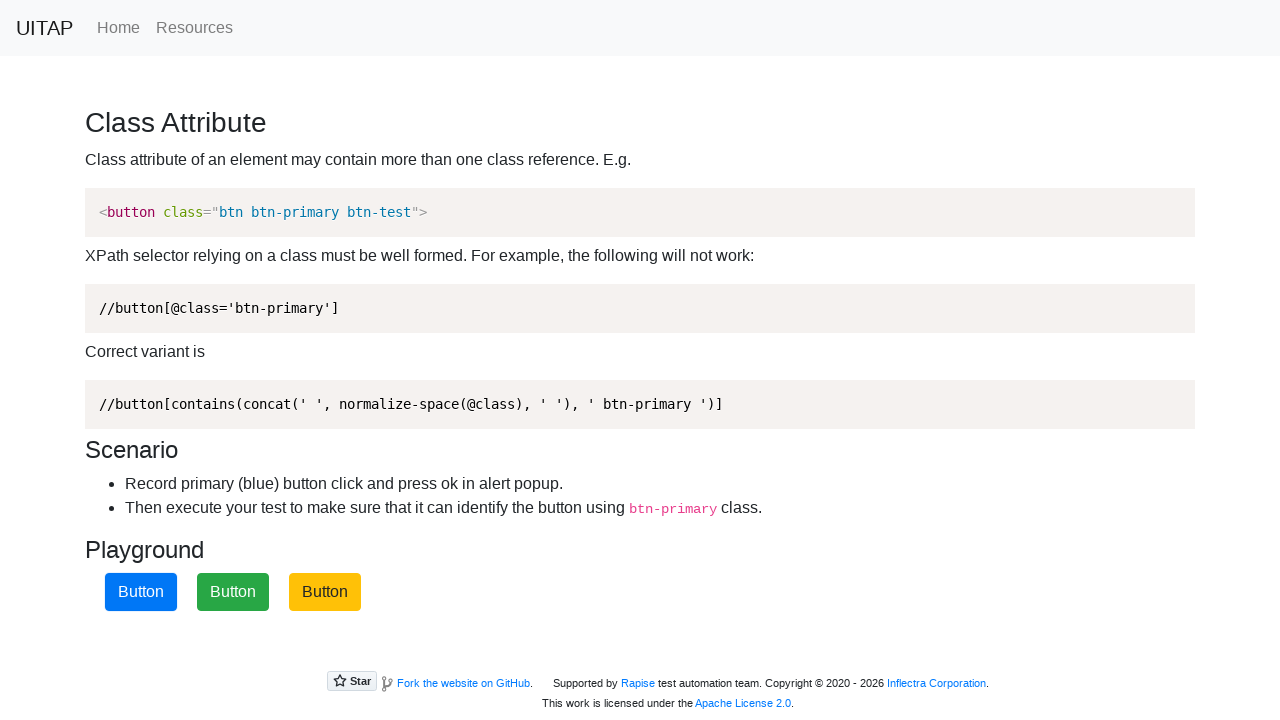

Waited 500ms for dialog to be handled
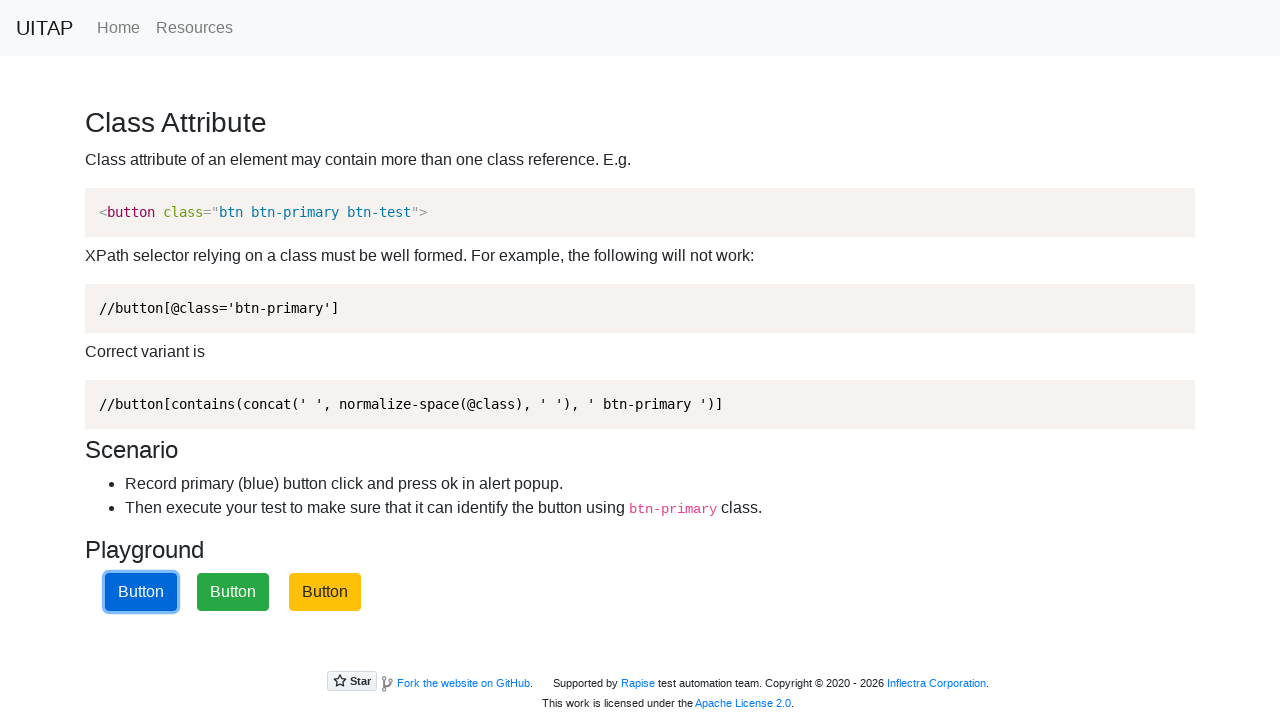

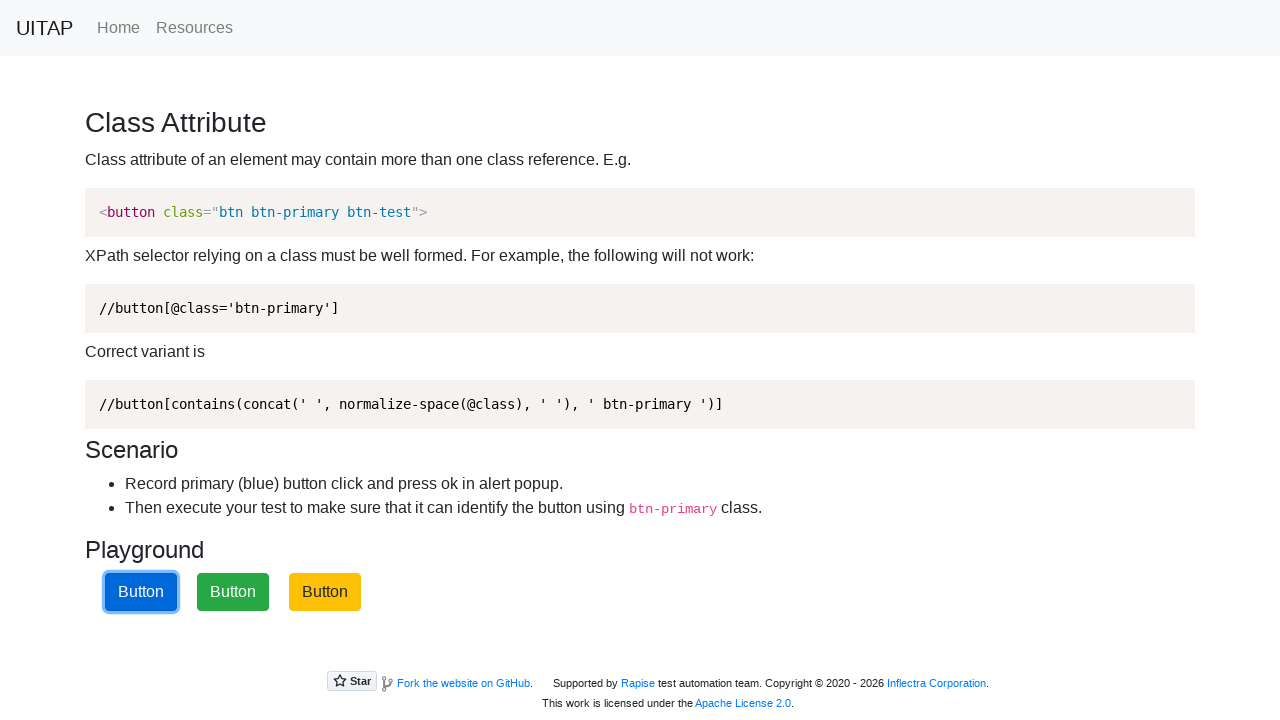